Tests form control interactions including radio button selection, dropdown selection, and checkbox toggle, while also validating element attributes

Starting URL: https://rahulshettyacademy.com/loginpagePractise/

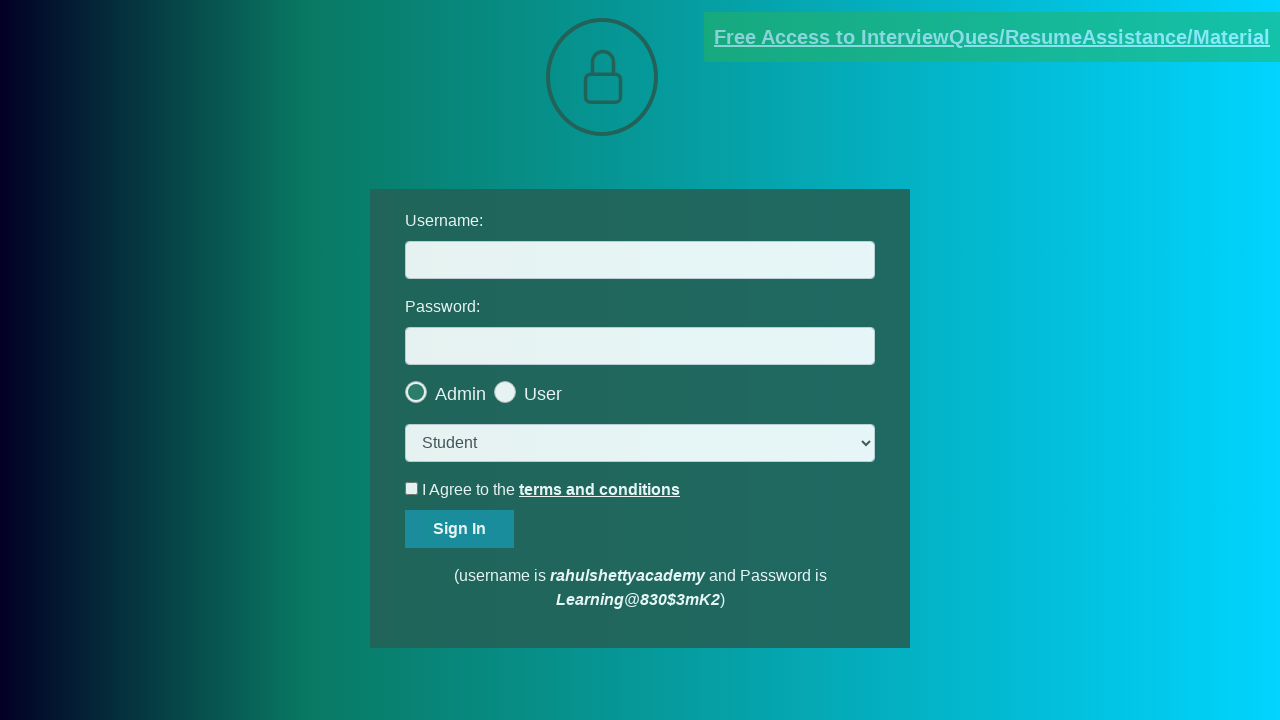

Clicked the last radio button at (543, 394) on .radiotextsty >> nth=-1
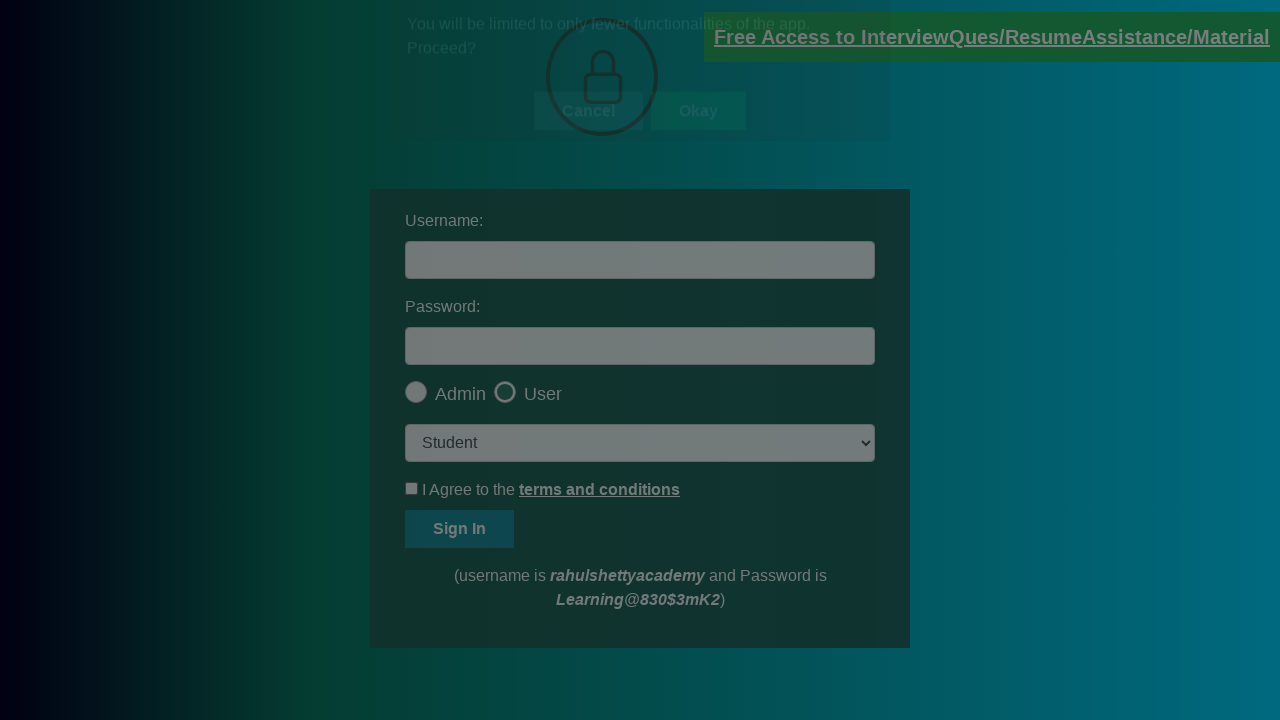

Clicked okay button on the popup at (698, 144) on #okayBtn
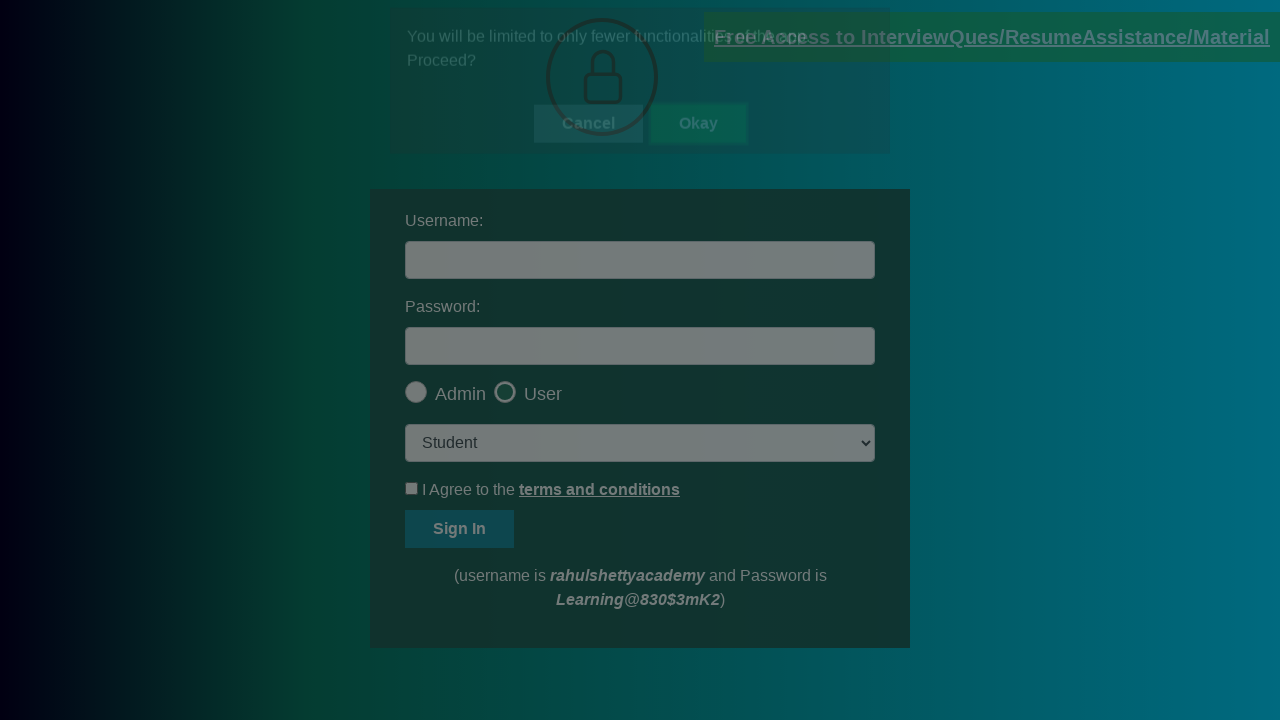

Selected 'consult' option from dropdown on select.form-control
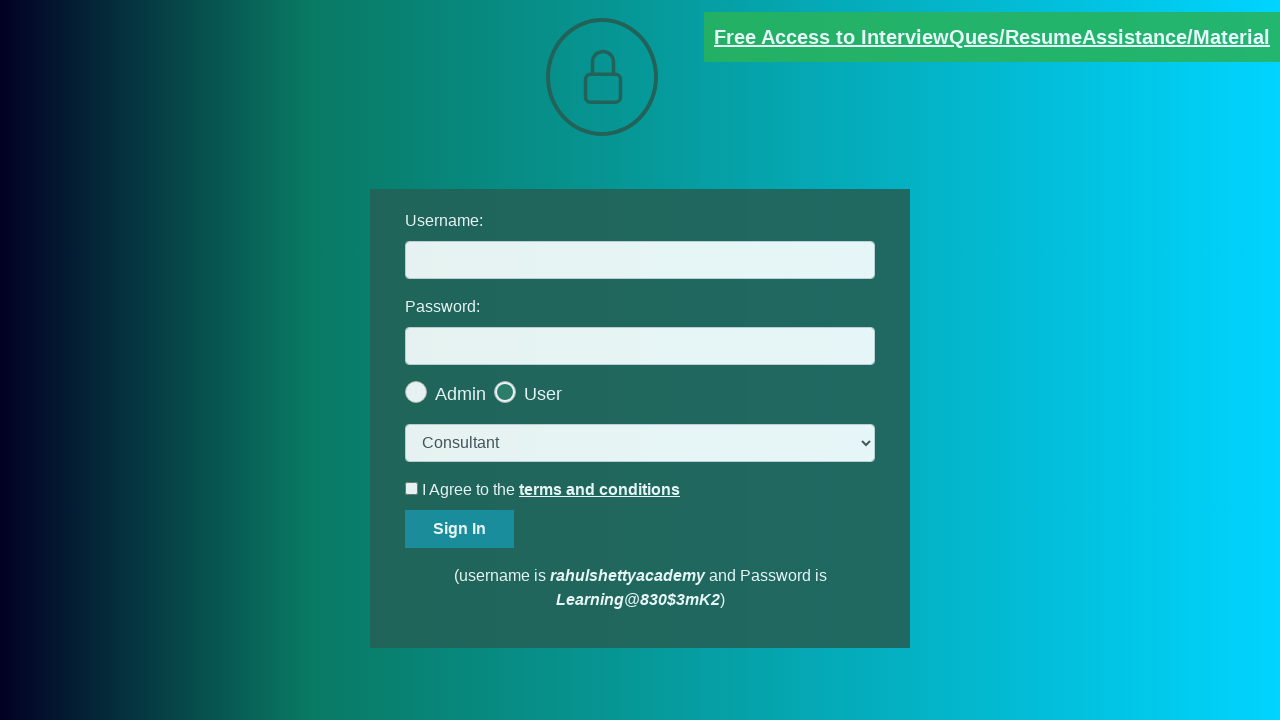

Checked the terms checkbox at (412, 488) on #terms
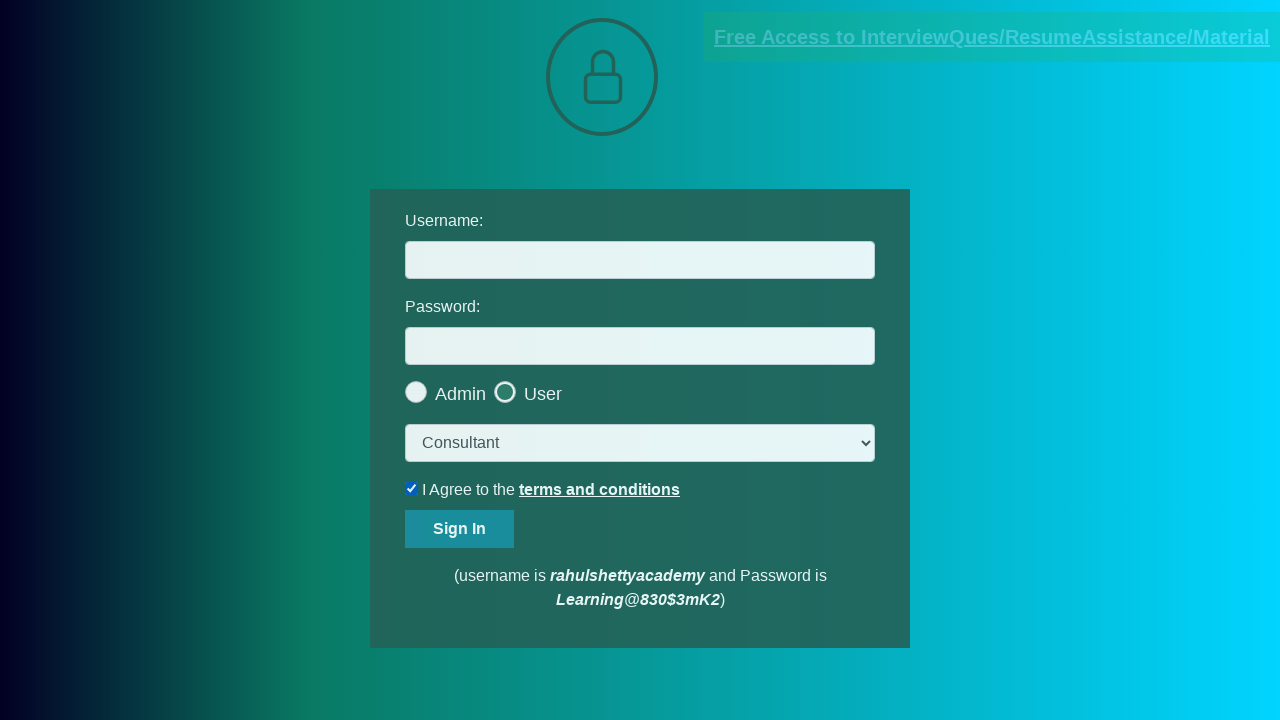

Unchecked the terms checkbox at (412, 488) on #terms
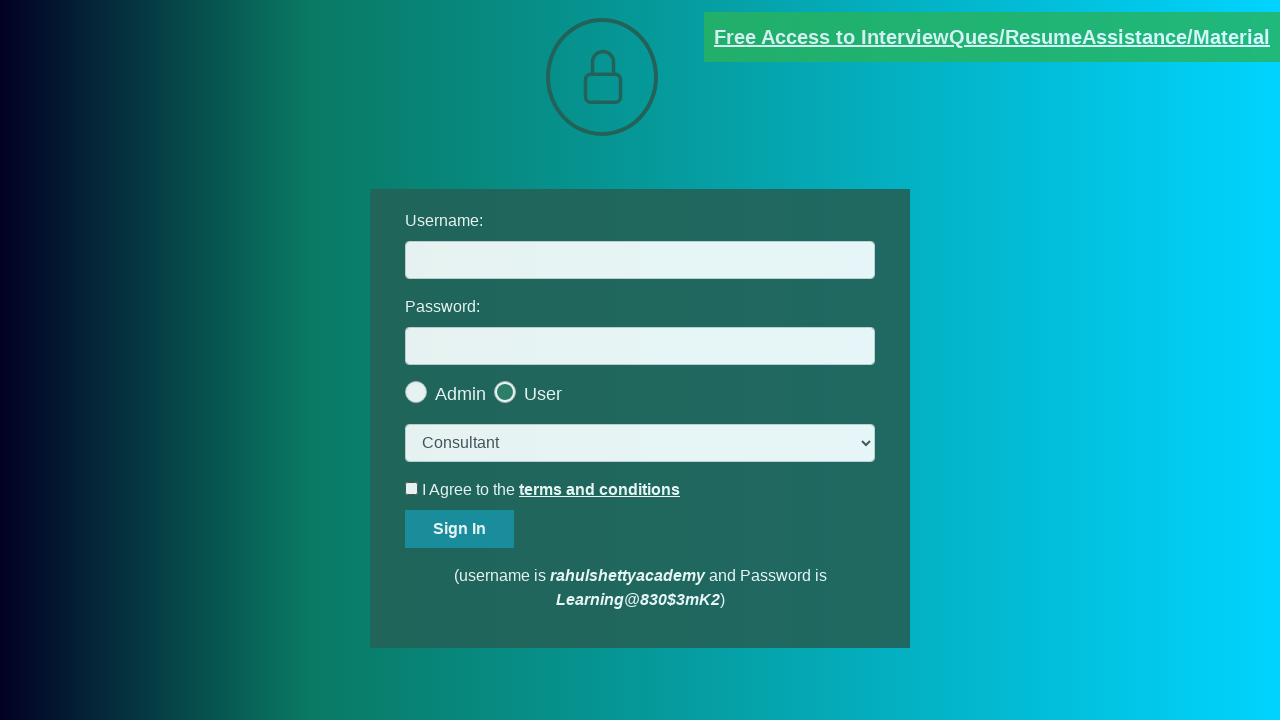

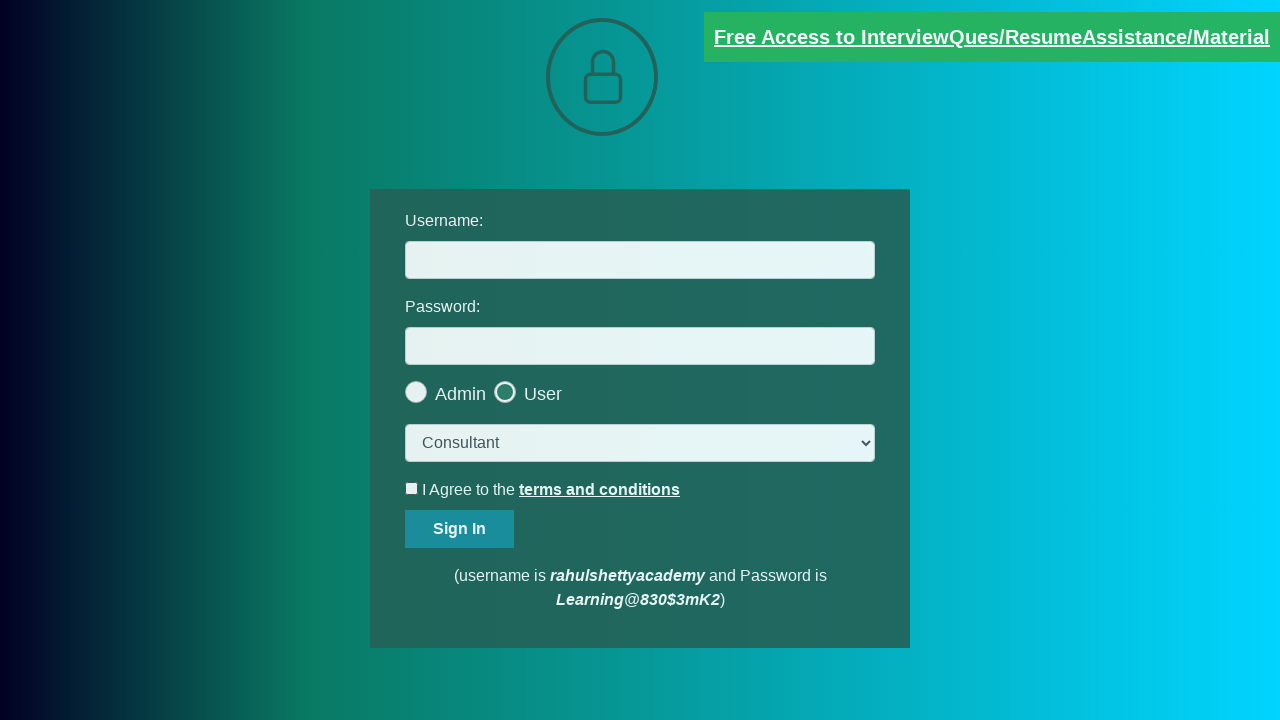